Navigates to ESPN men's college basketball team stats page and clicks the "load more" button 7 times to load additional team statistics in the table.

Starting URL: https://www.espn.com/mens-college-basketball/stats/team

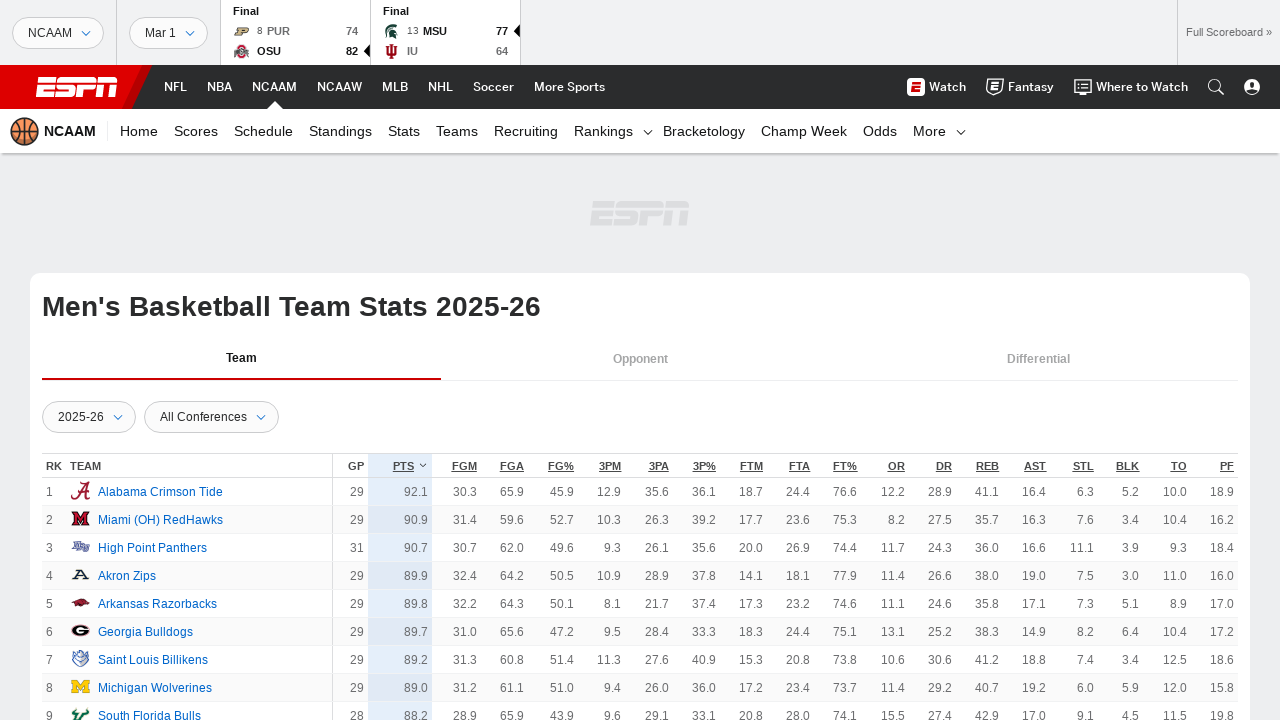

Navigated to ESPN men's college basketball team stats page
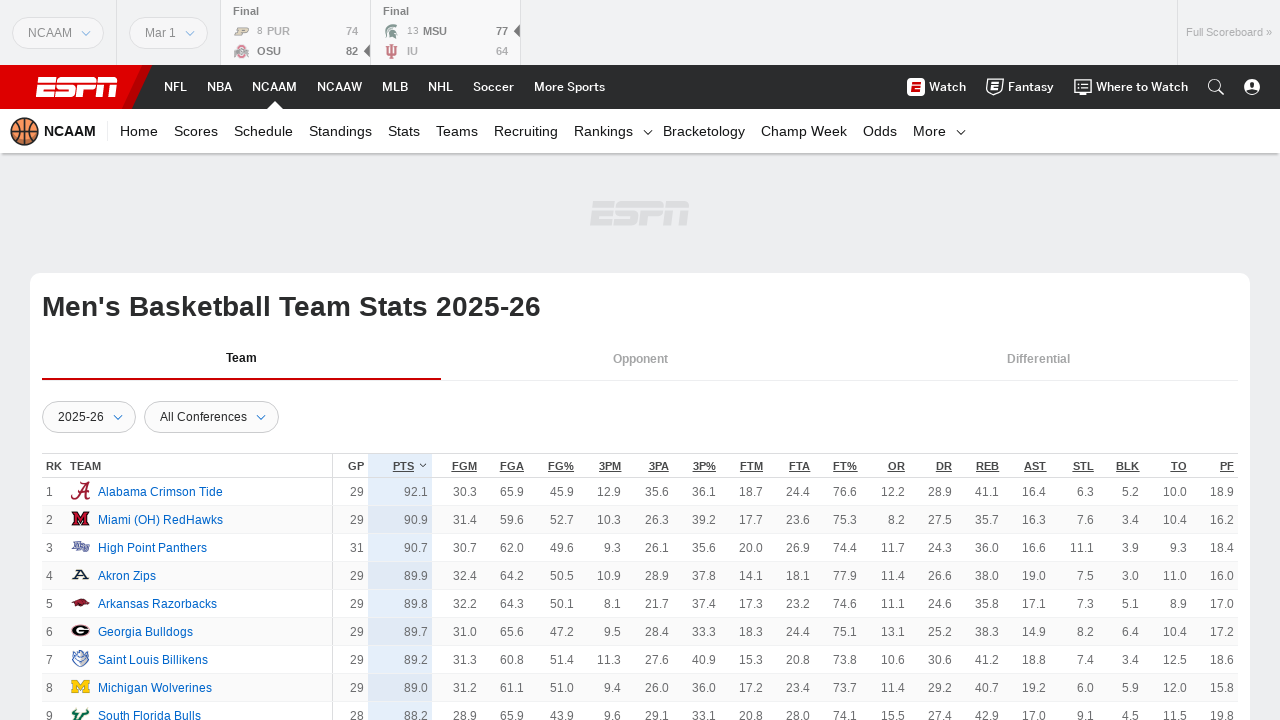

Load more button no longer available after 0 clicks - all data loaded
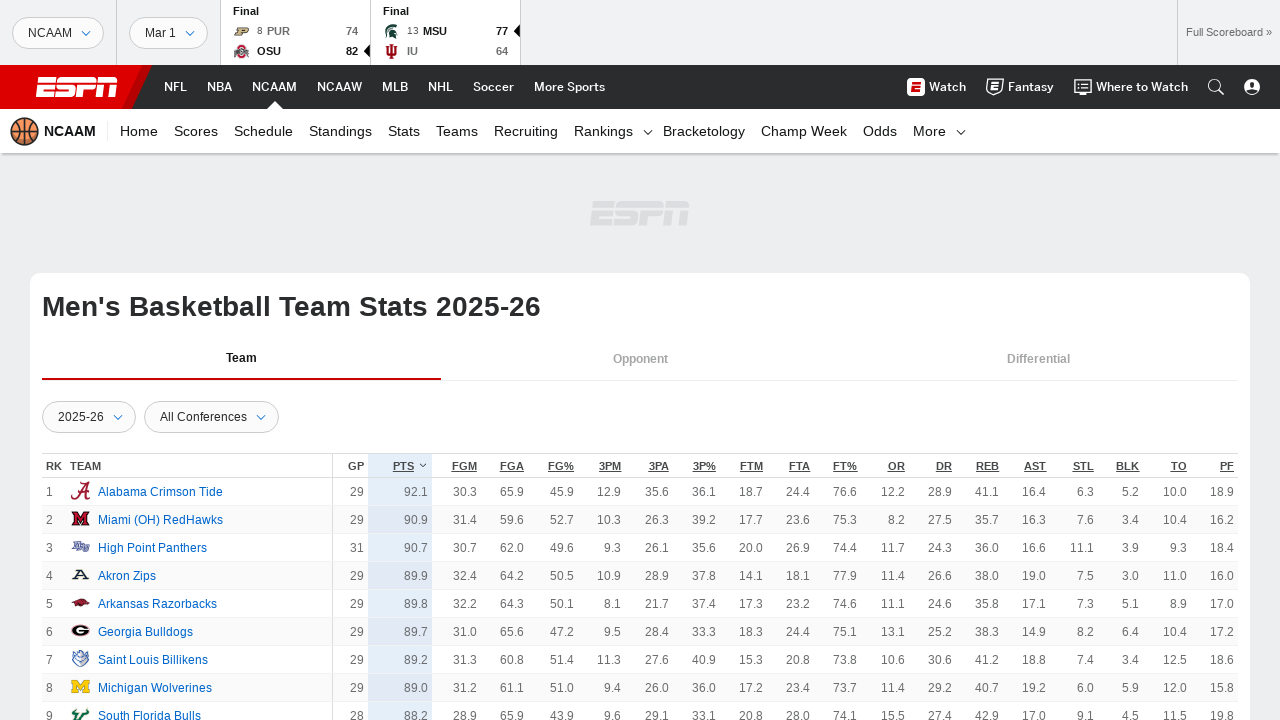

Stats table fully loaded and visible
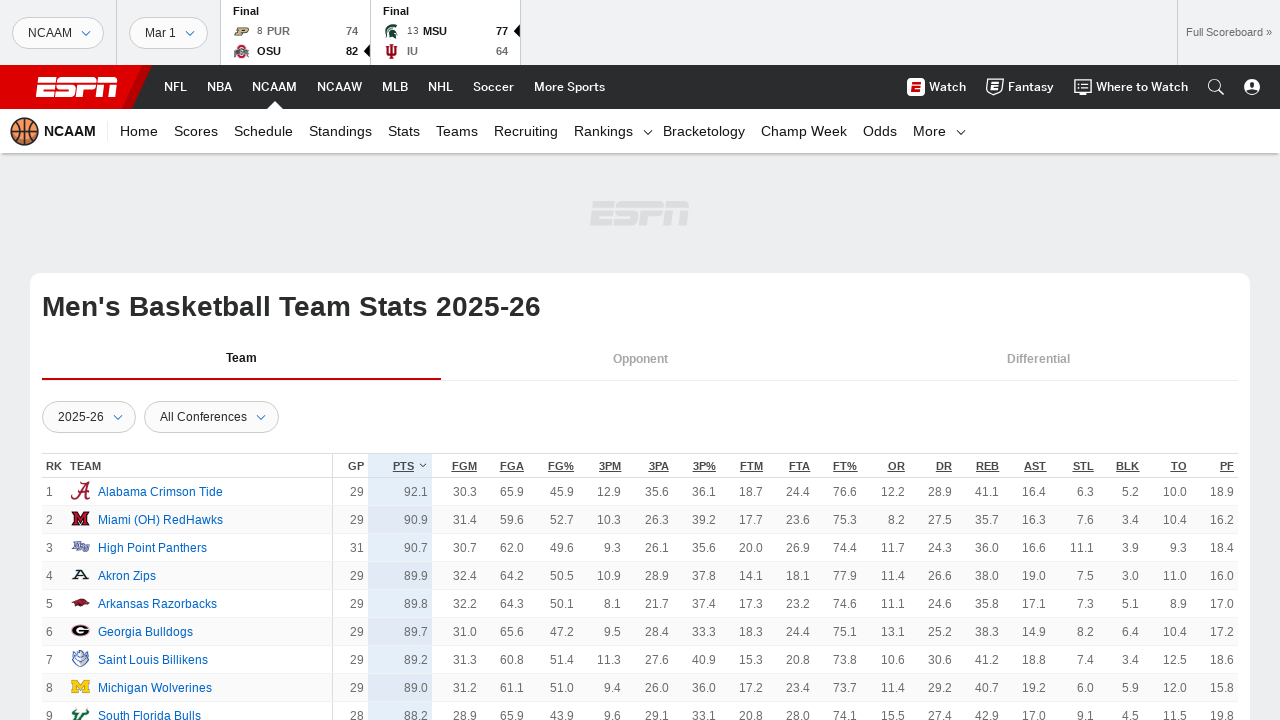

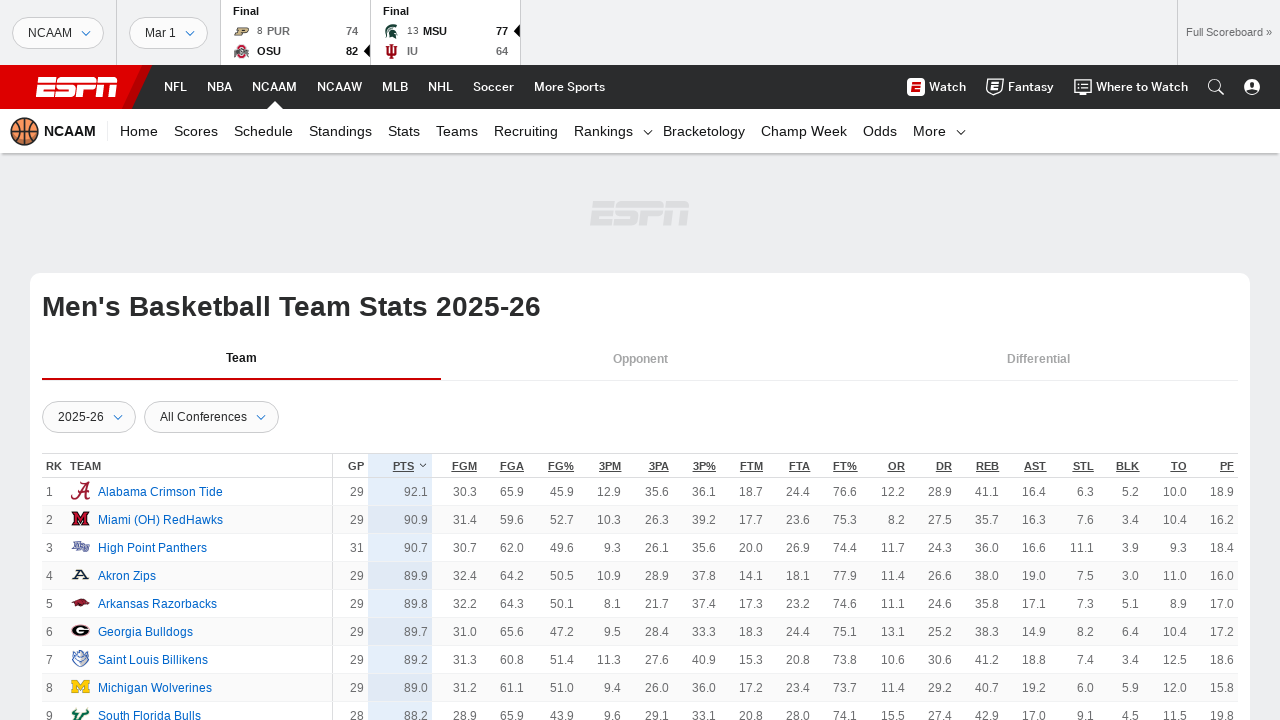